Navigates to the OrangeHRM login page and verifies the page title loads correctly by comparing it against an expected value.

Starting URL: https://opensource-demo.orangehrmlive.com/web/index.php/auth/login

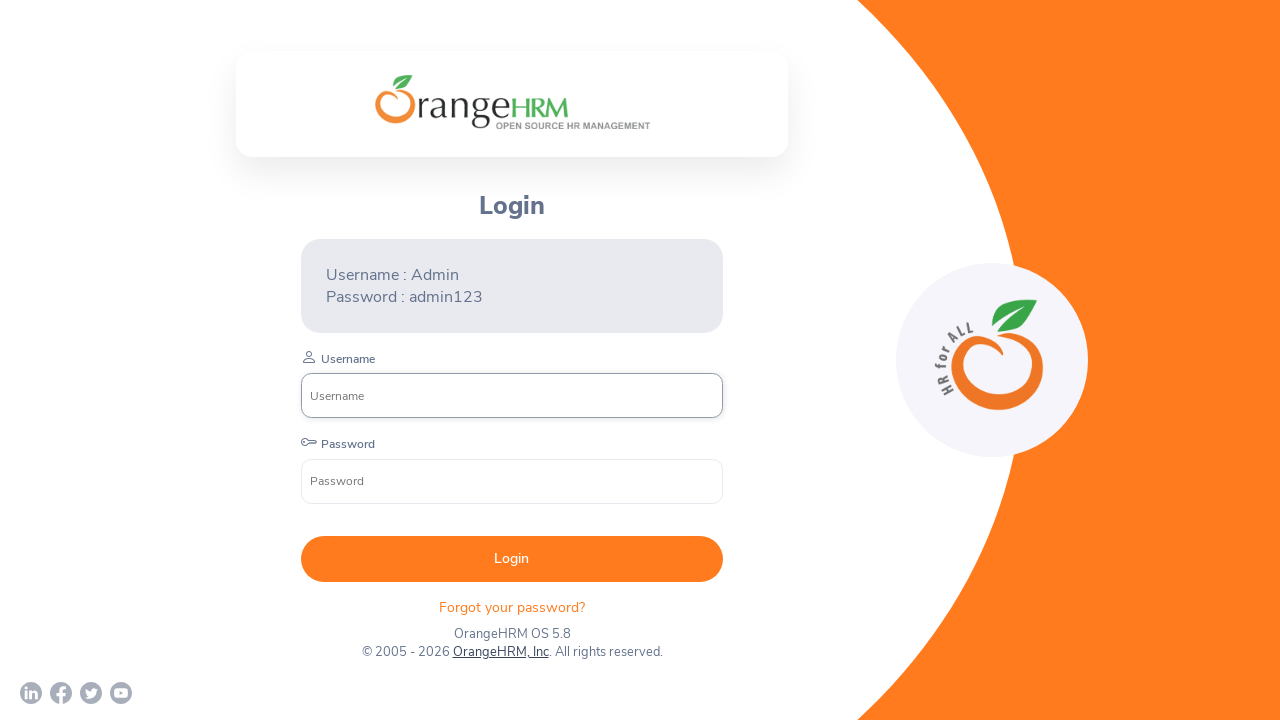

Set viewport size to 1920x1080
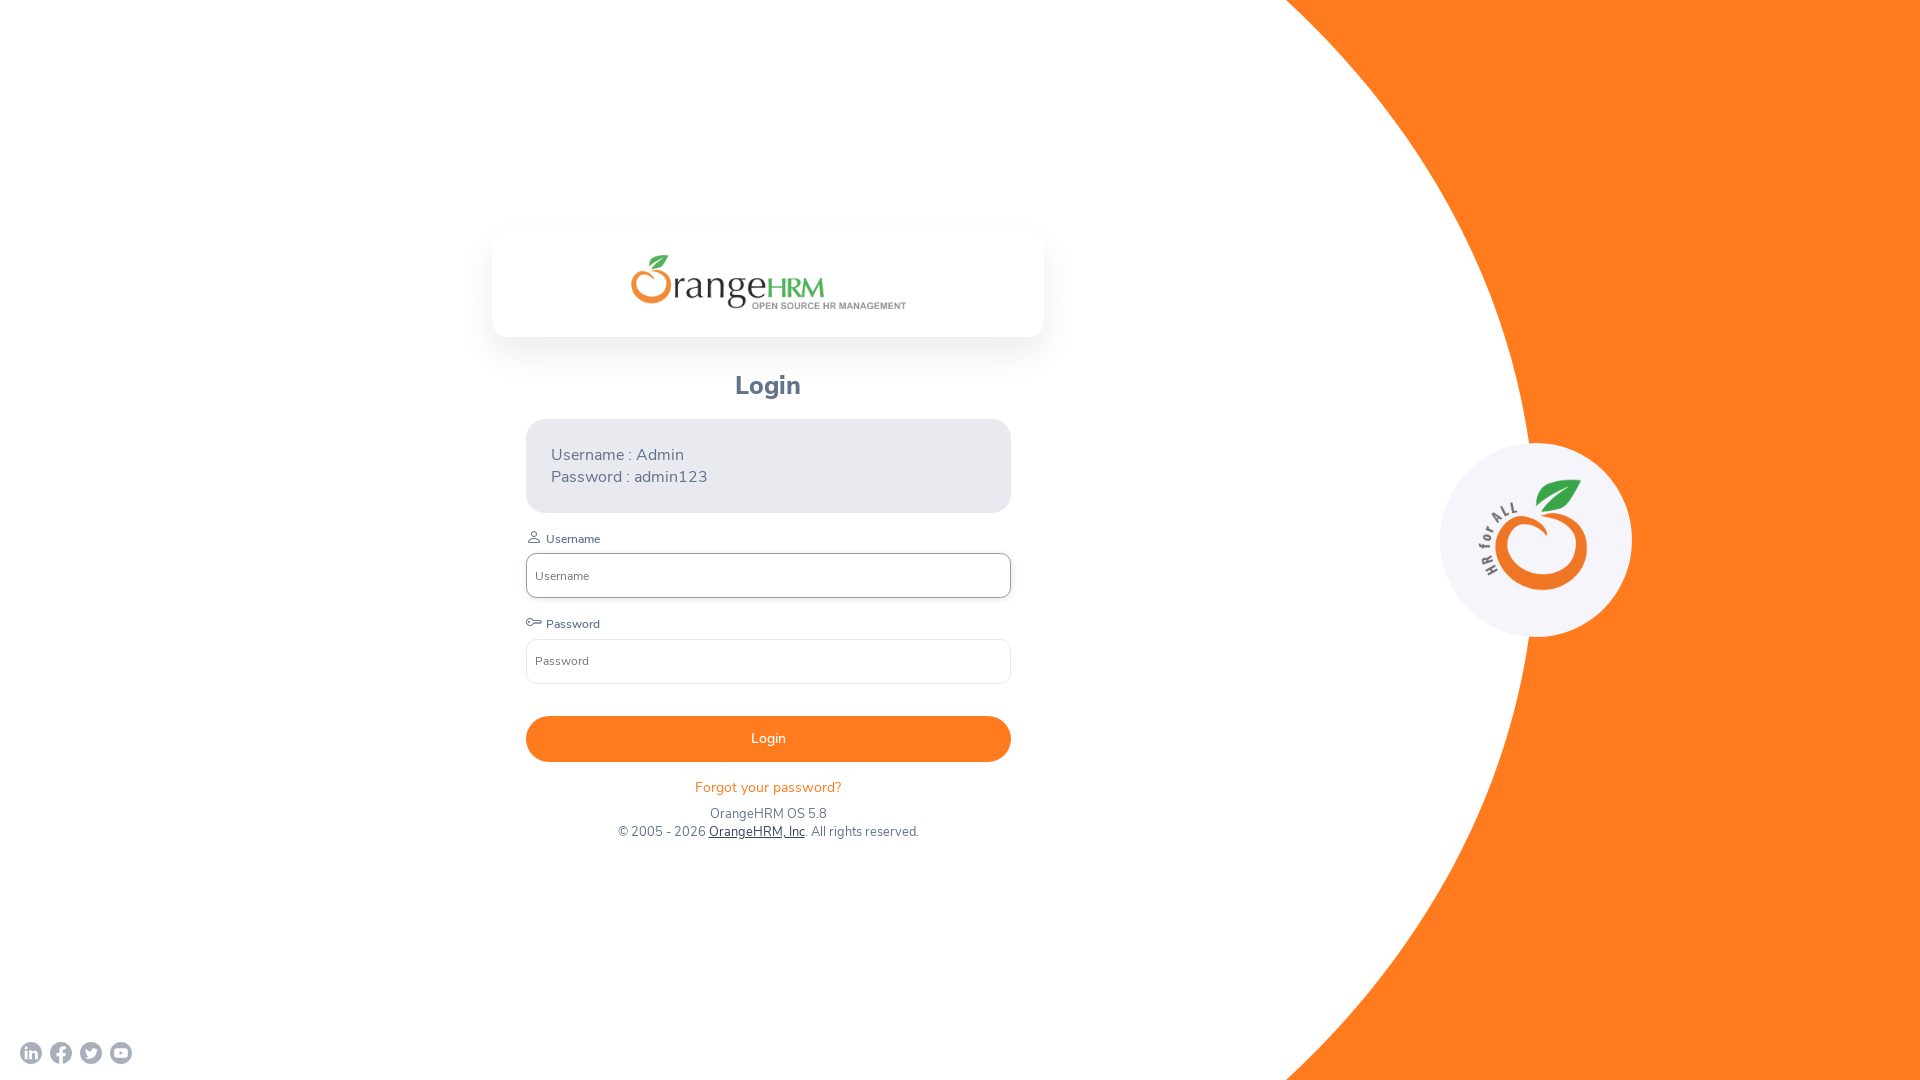

Retrieved page title
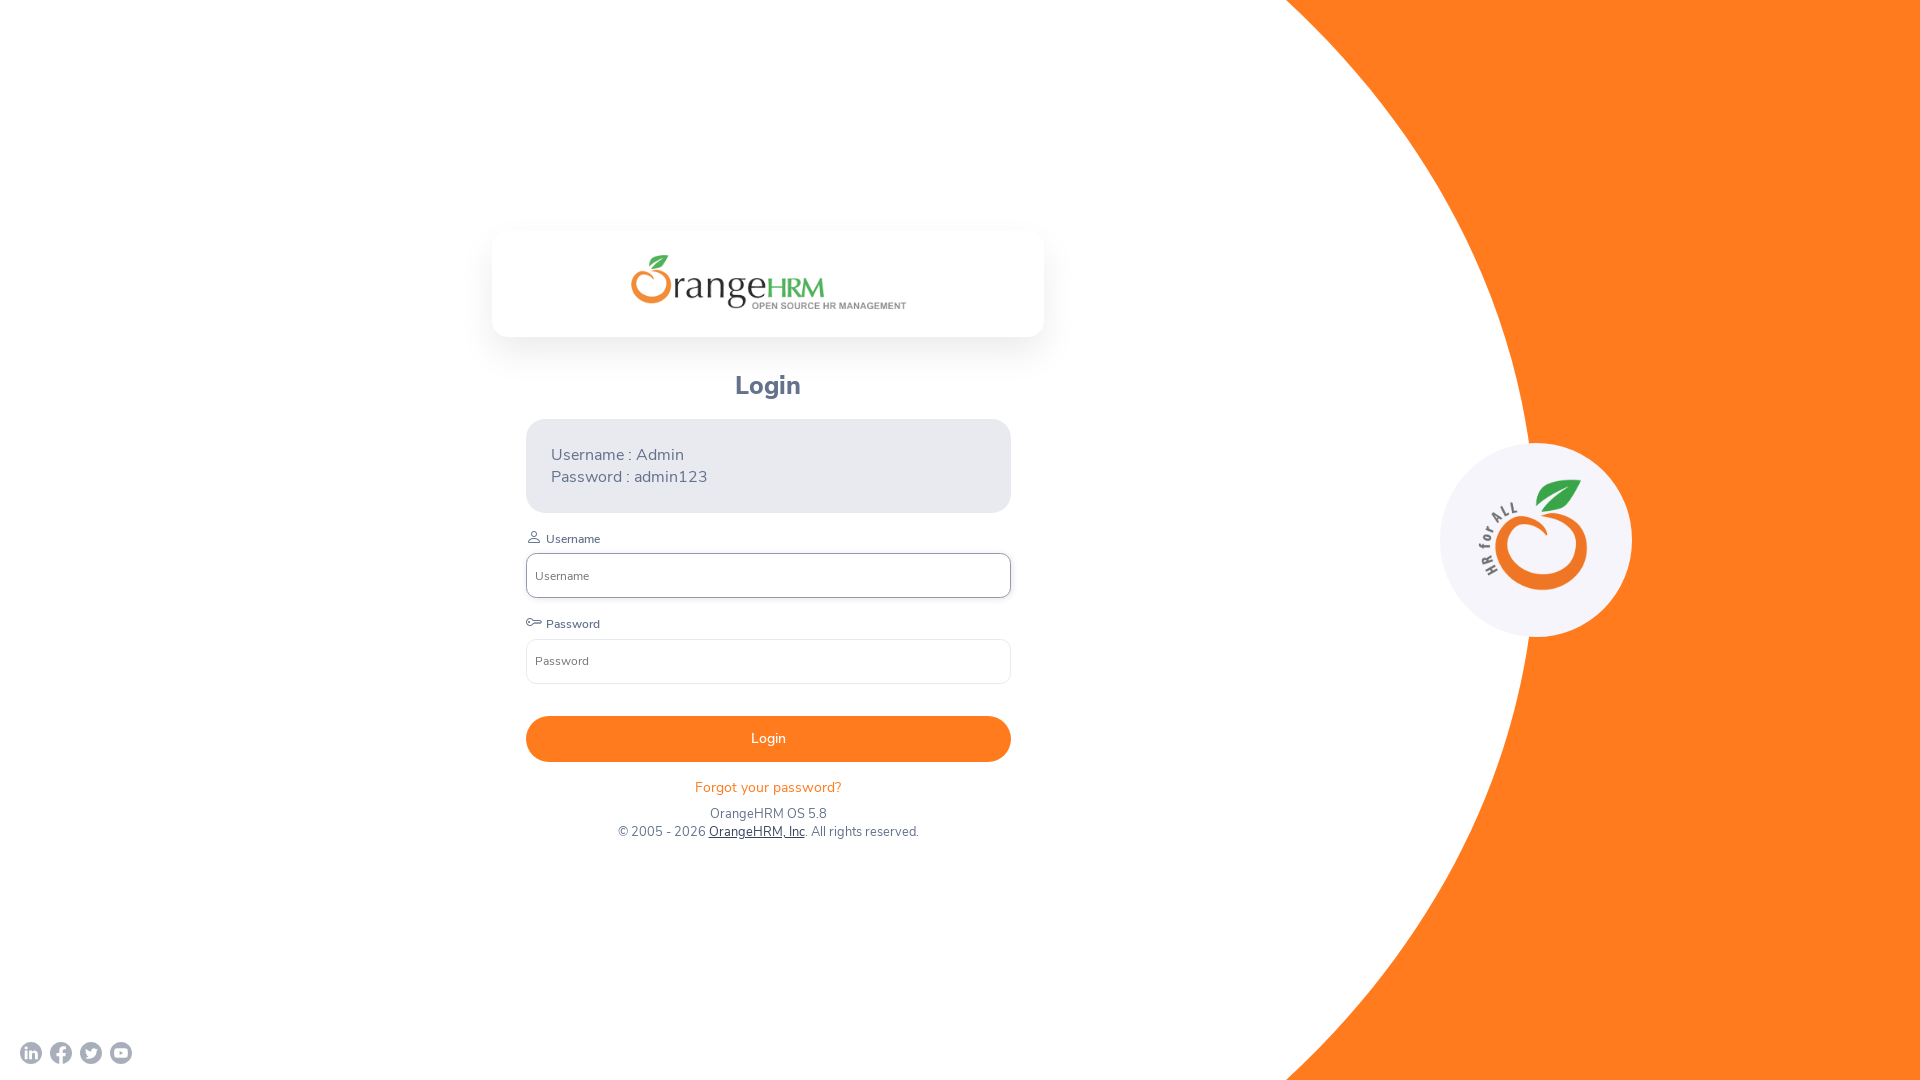

Verified page title contains 'OrangeHRM'
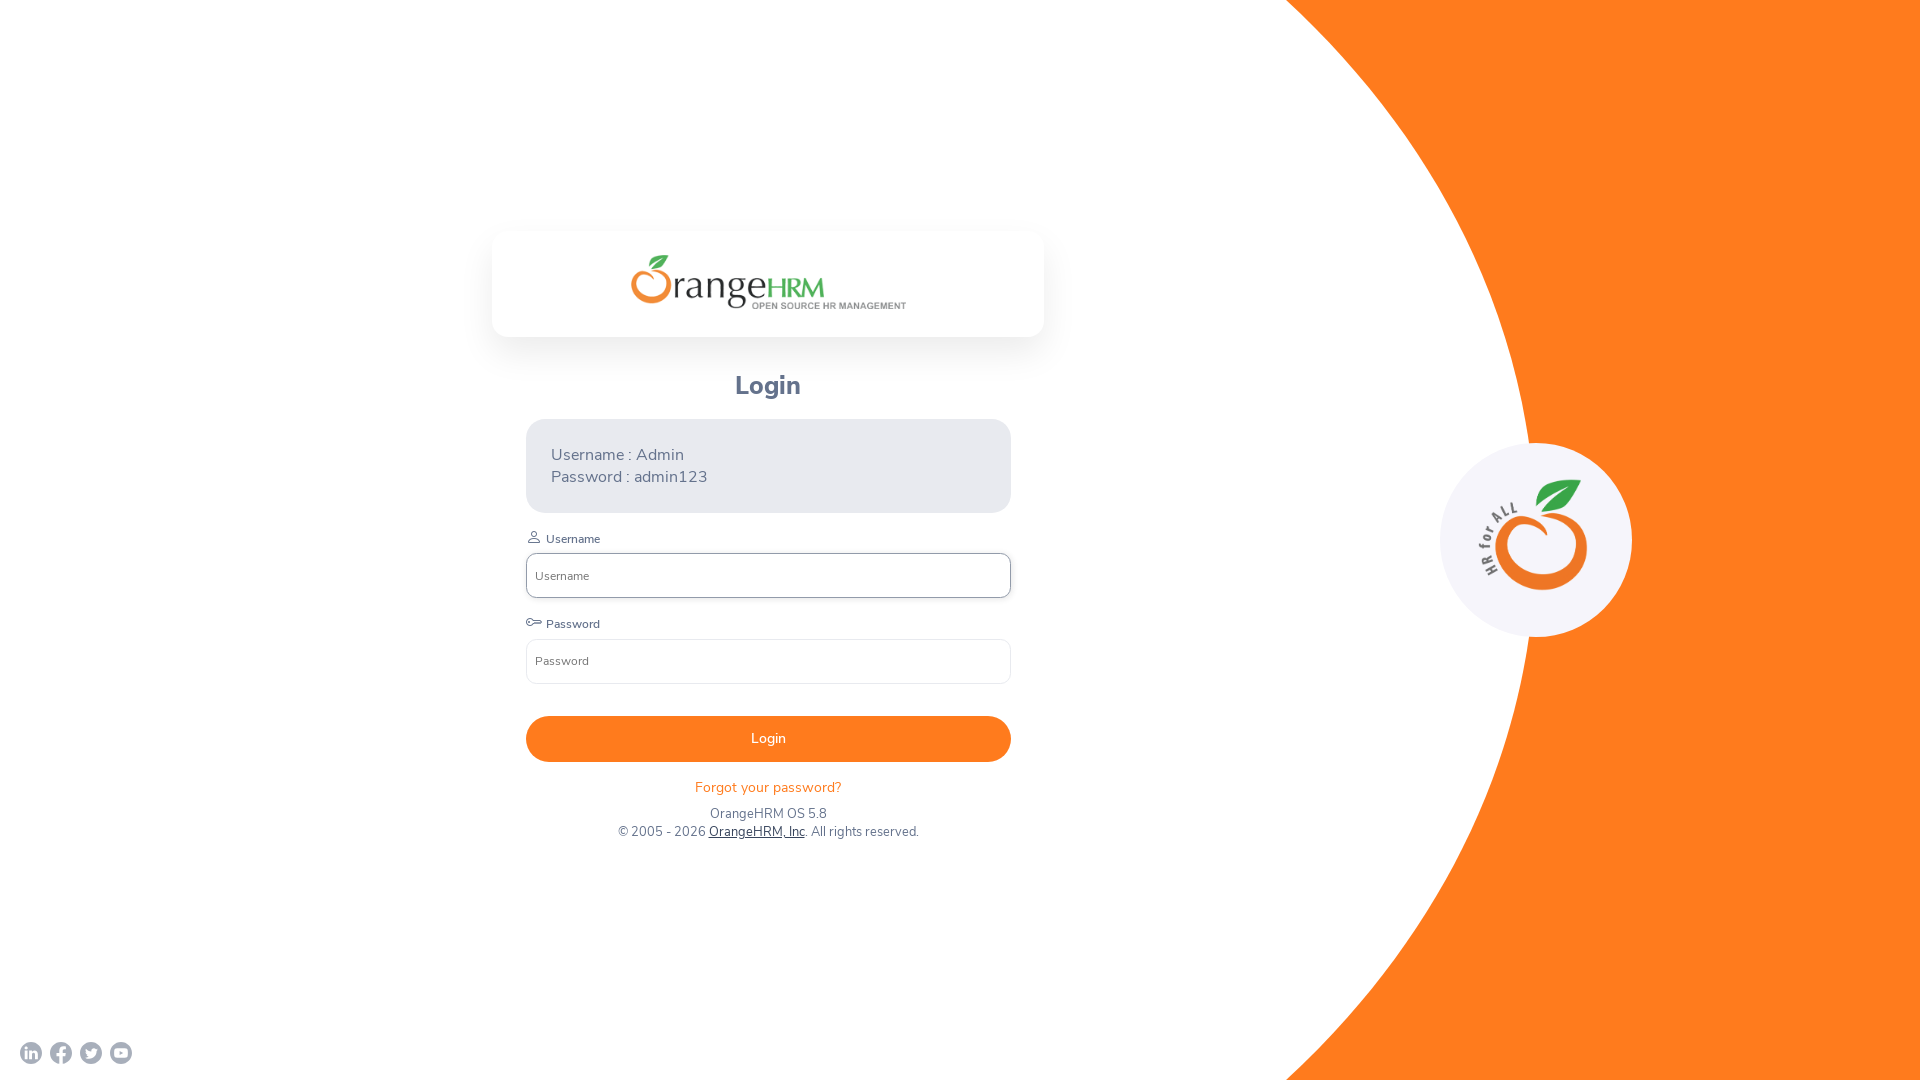

Printed confirmation message
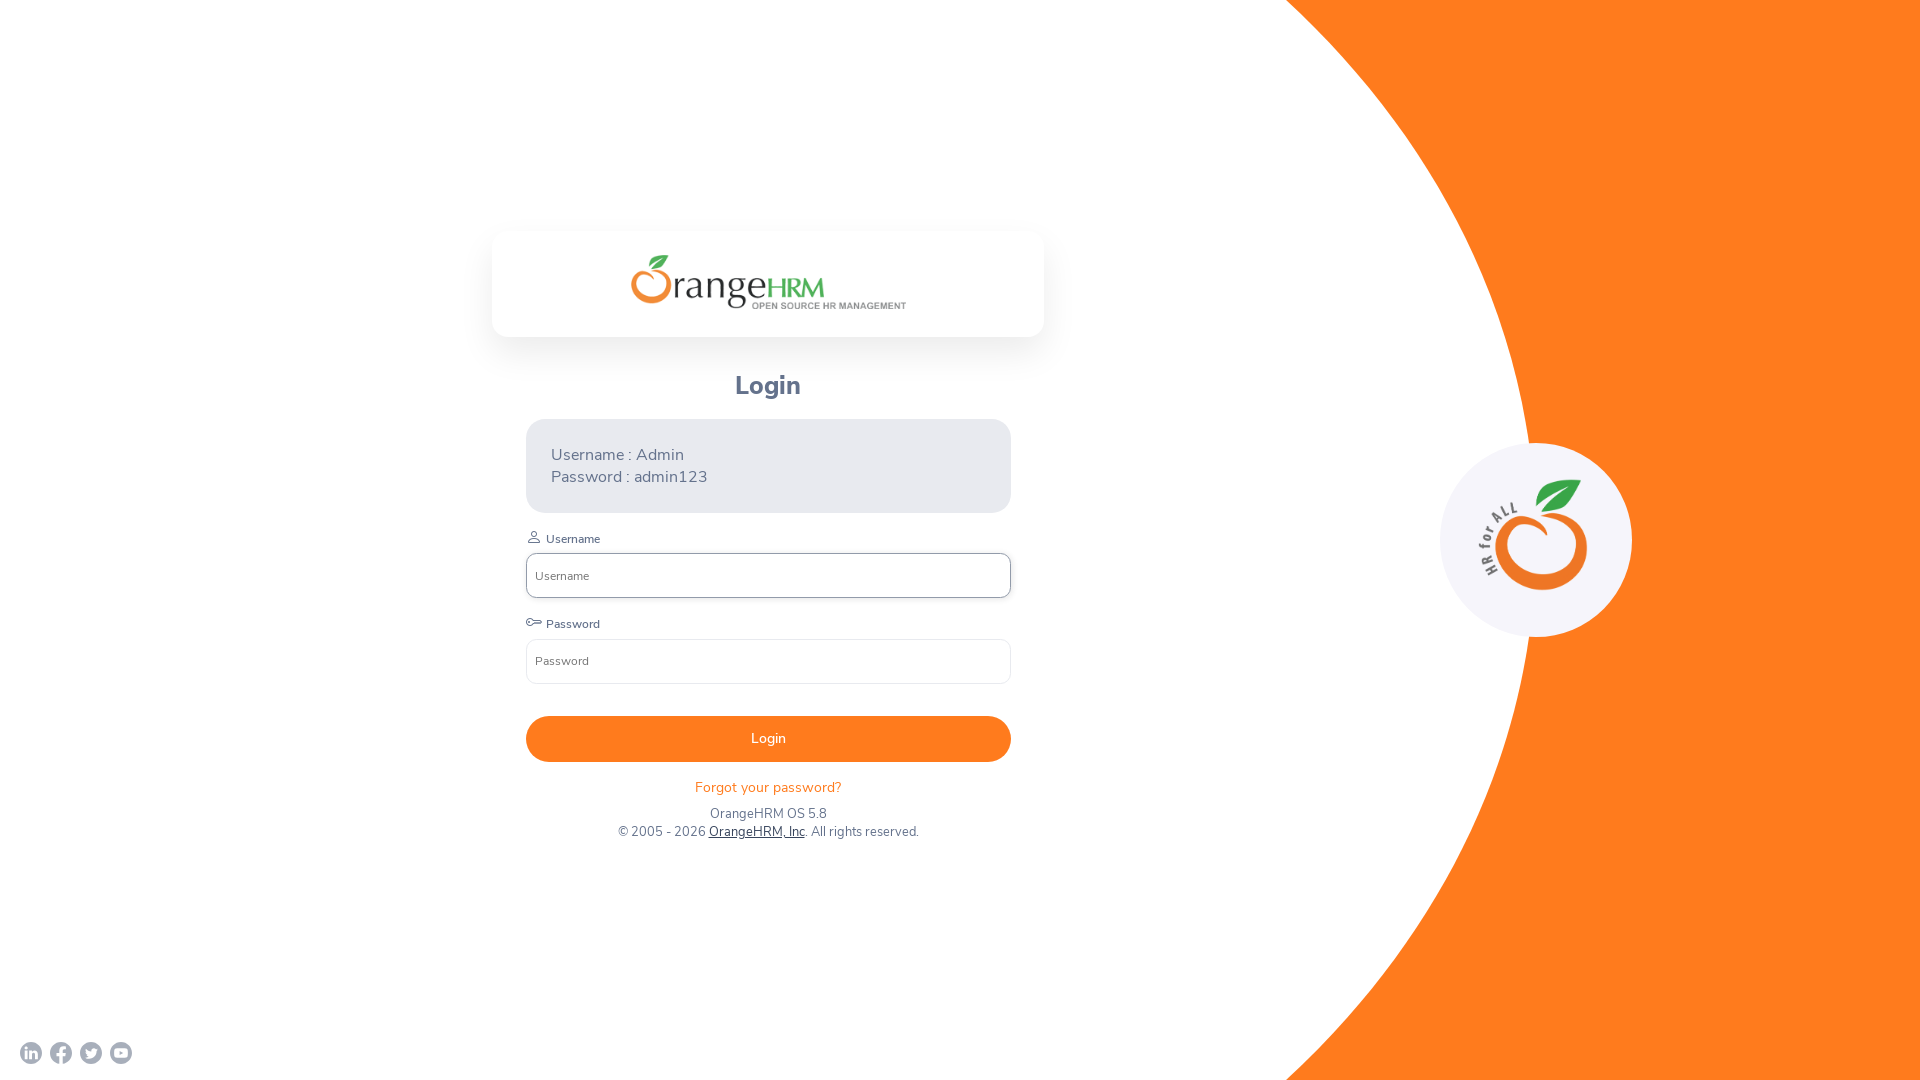

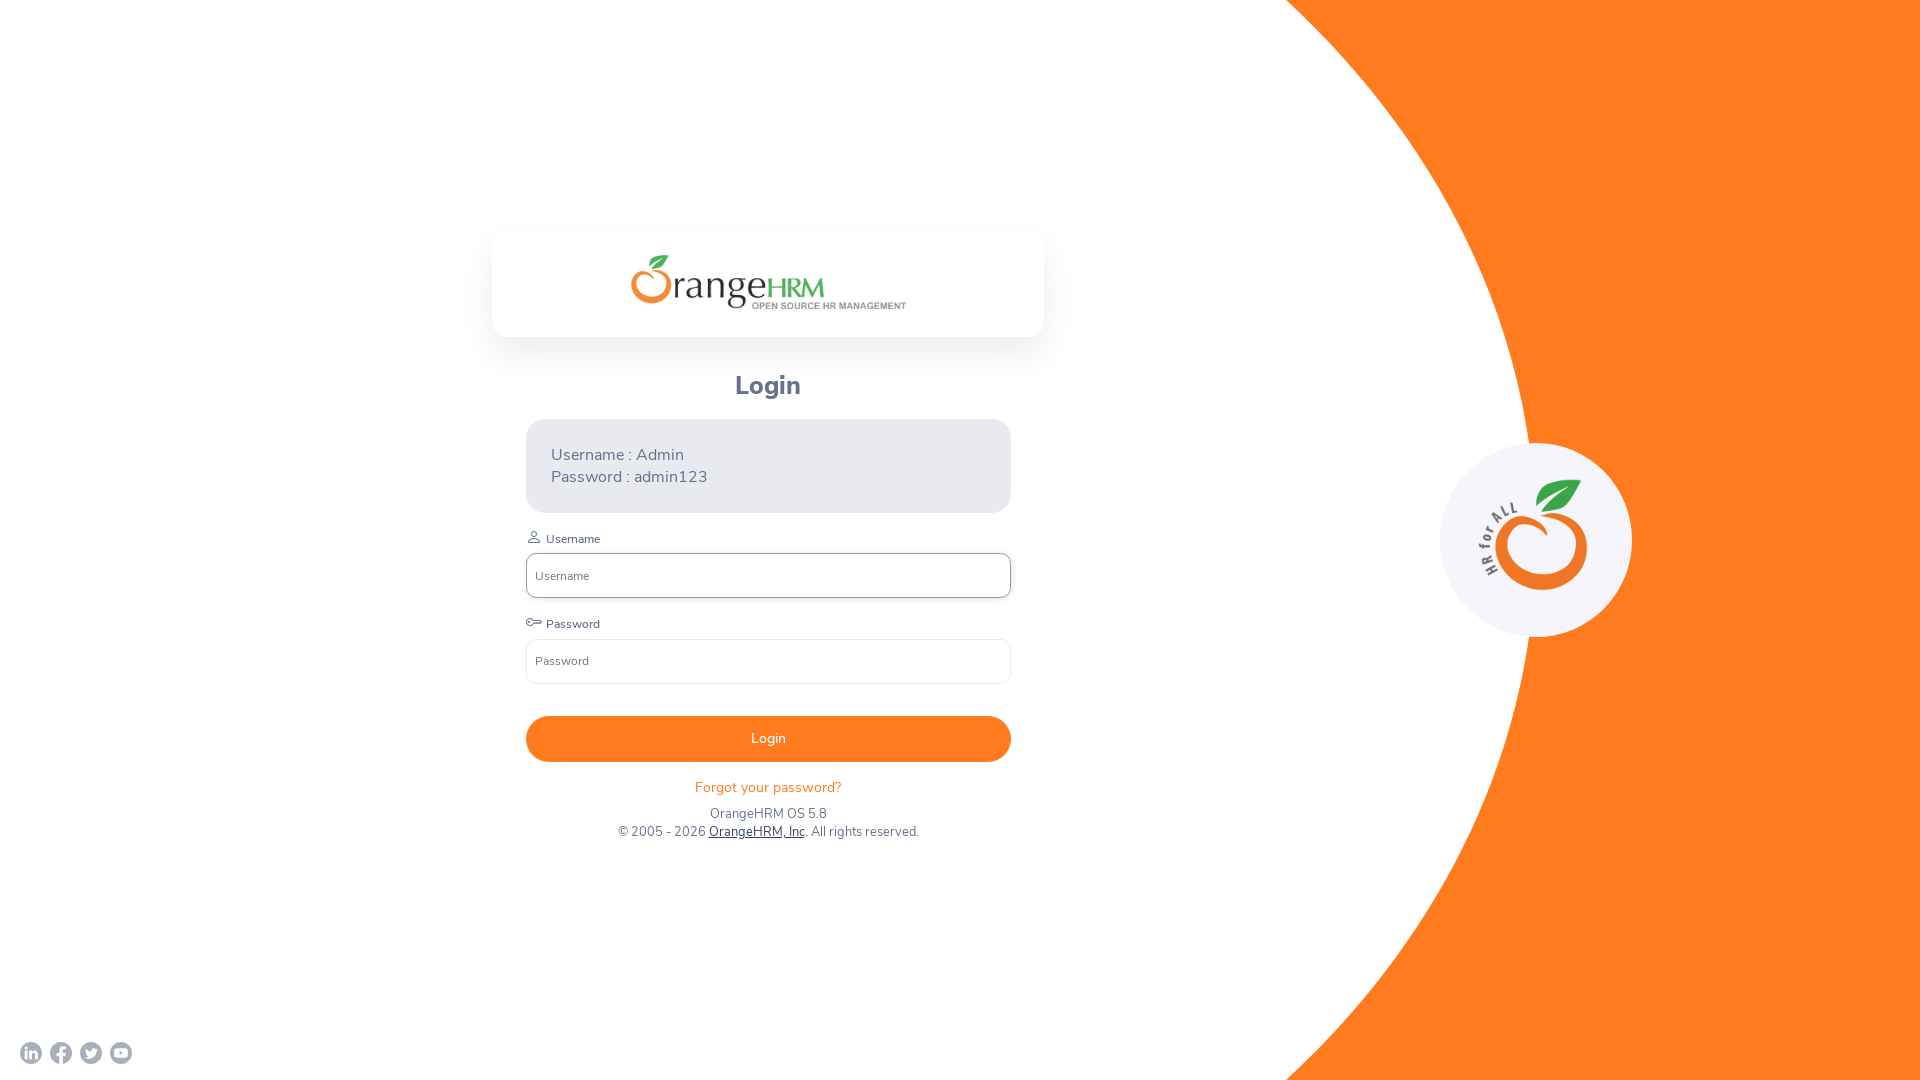